Navigates to the login page and verifies the URL is correct after navigation

Starting URL: https://the-internet.herokuapp.com/

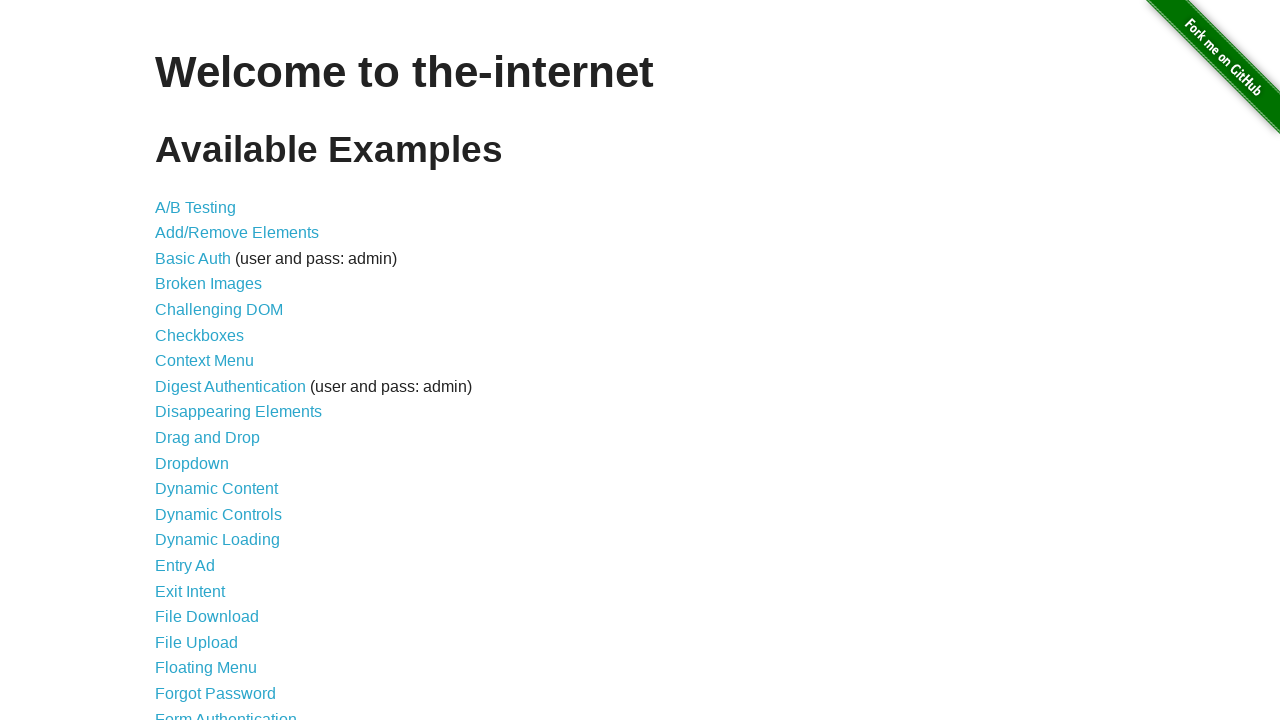

Clicked on the login link (21st item in the list) at (226, 712) on xpath=/html/body/div[2]/div/ul/li[21]/a
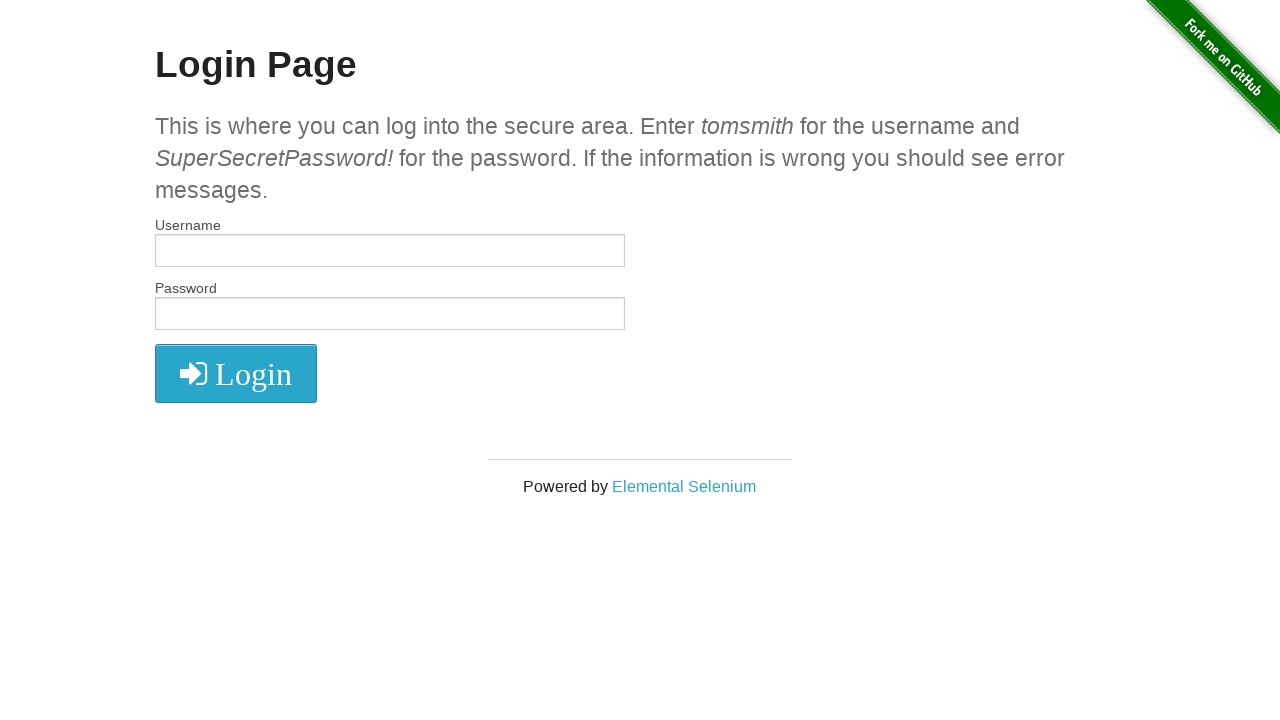

Verified navigation to login page - URL is correct
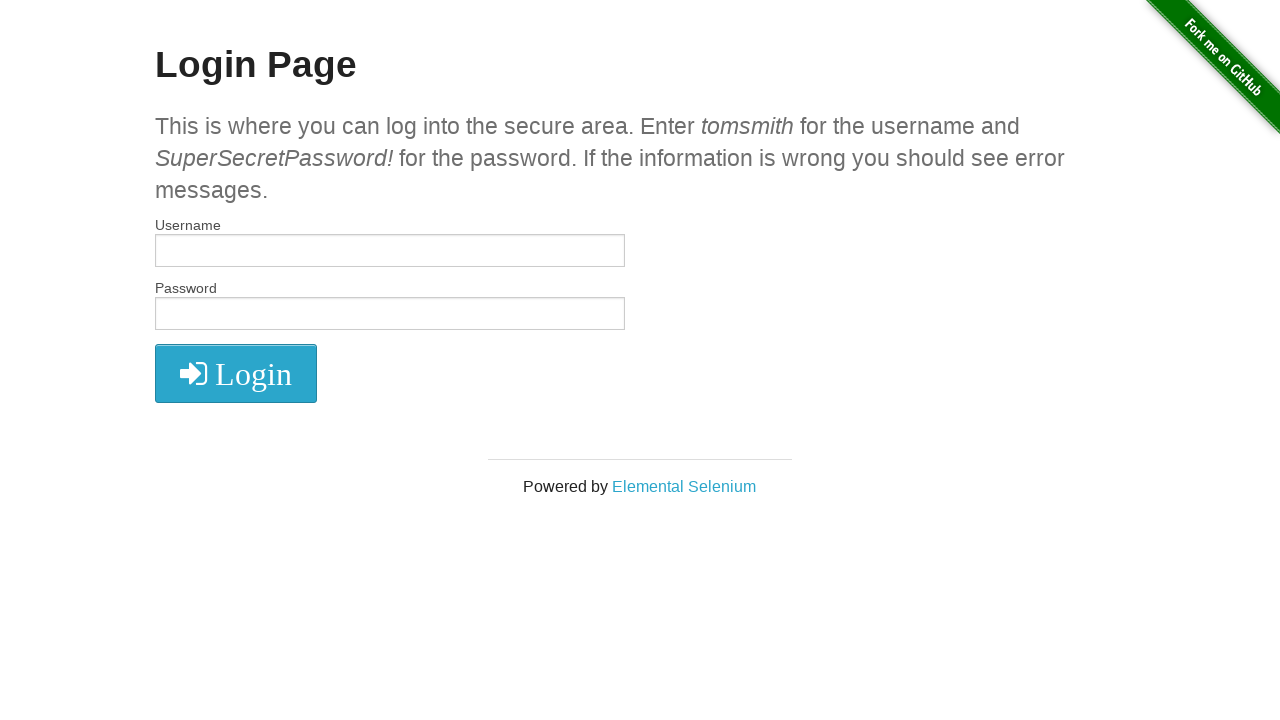

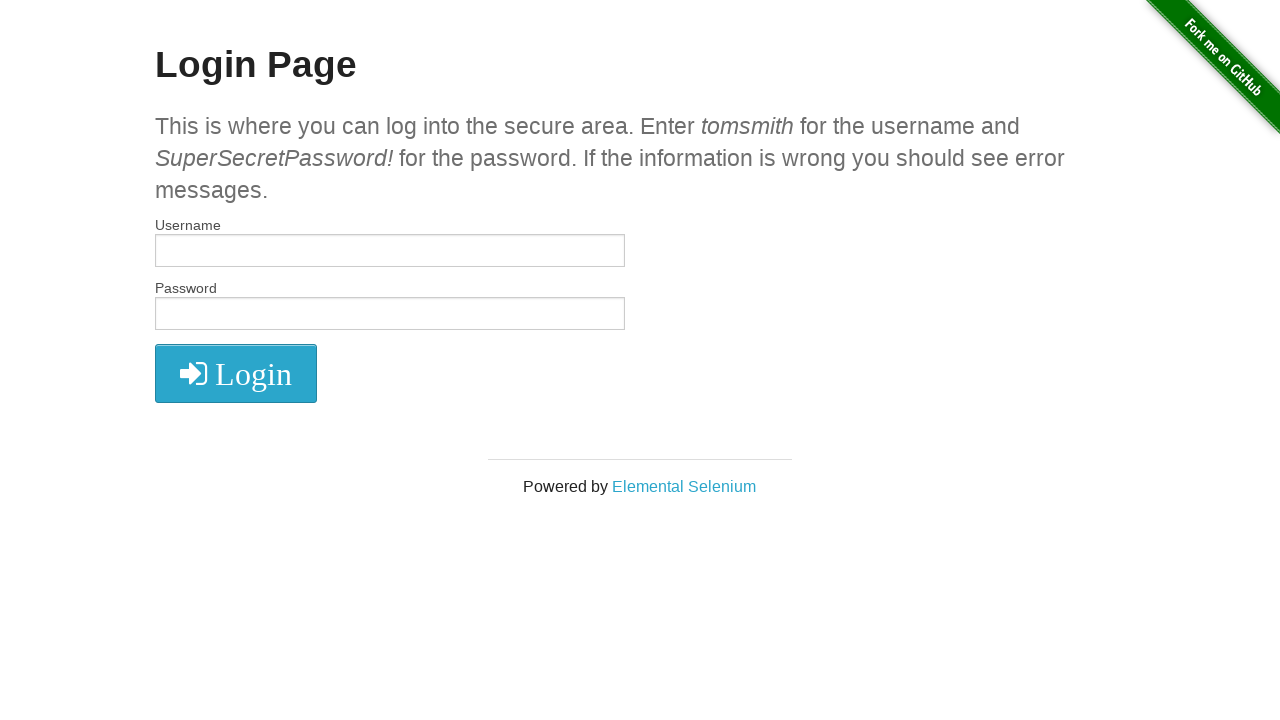